Tests JavaScript prompt alert handling by navigating to the textbox alert section, triggering a prompt box, entering text into it, and accepting the alert

Starting URL: http://demo.automationtesting.in/Alerts.html

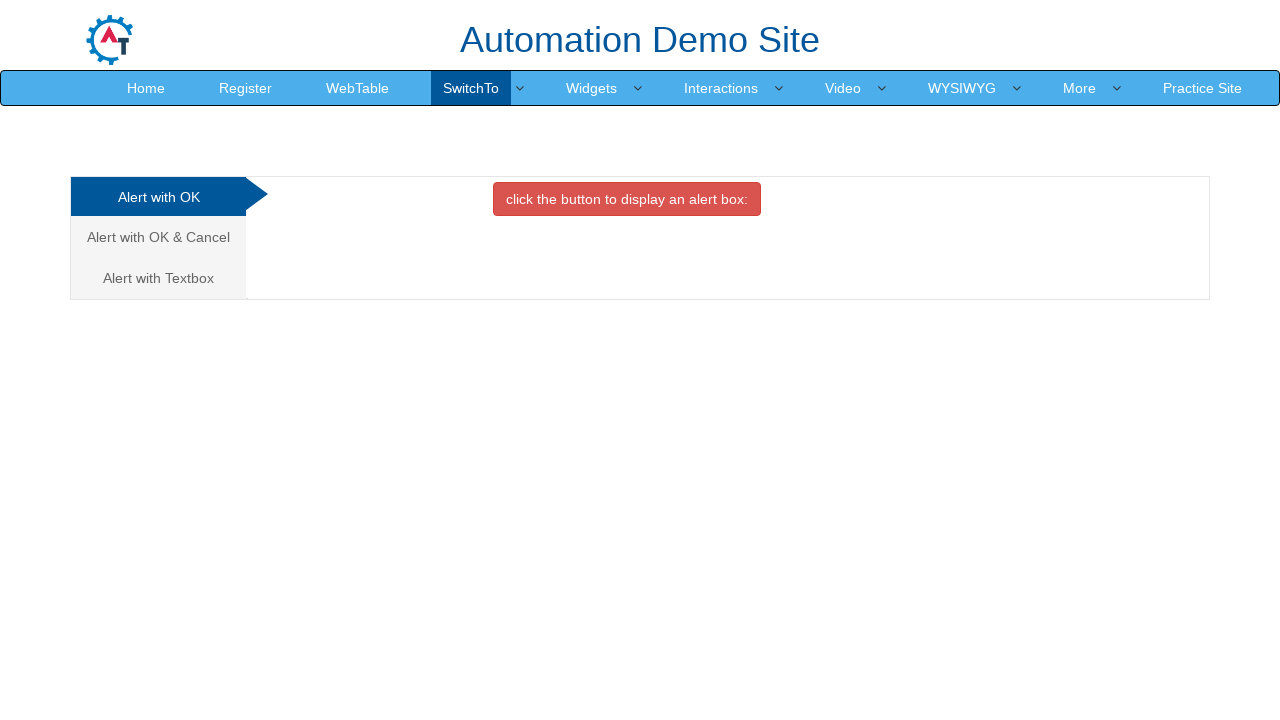

Clicked on 'Alert with textbox' tab link at (158, 278) on a[href='#Textbox']
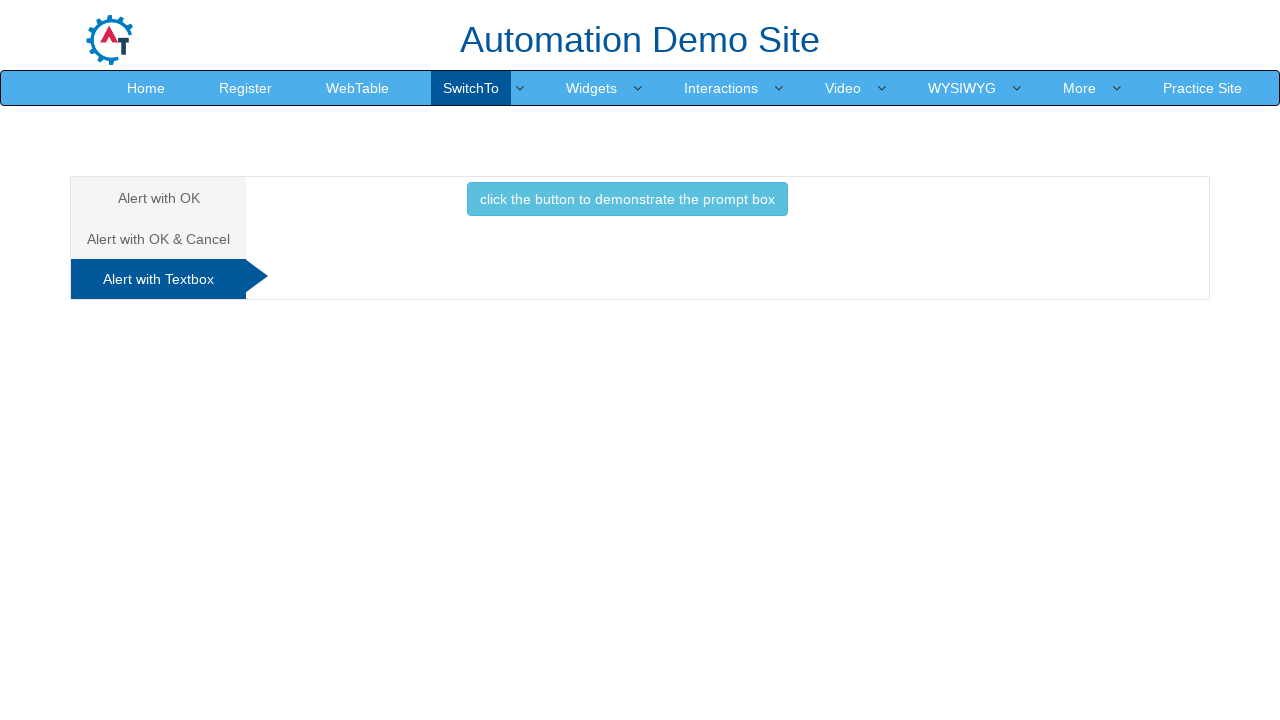

Waited for tab content to be visible
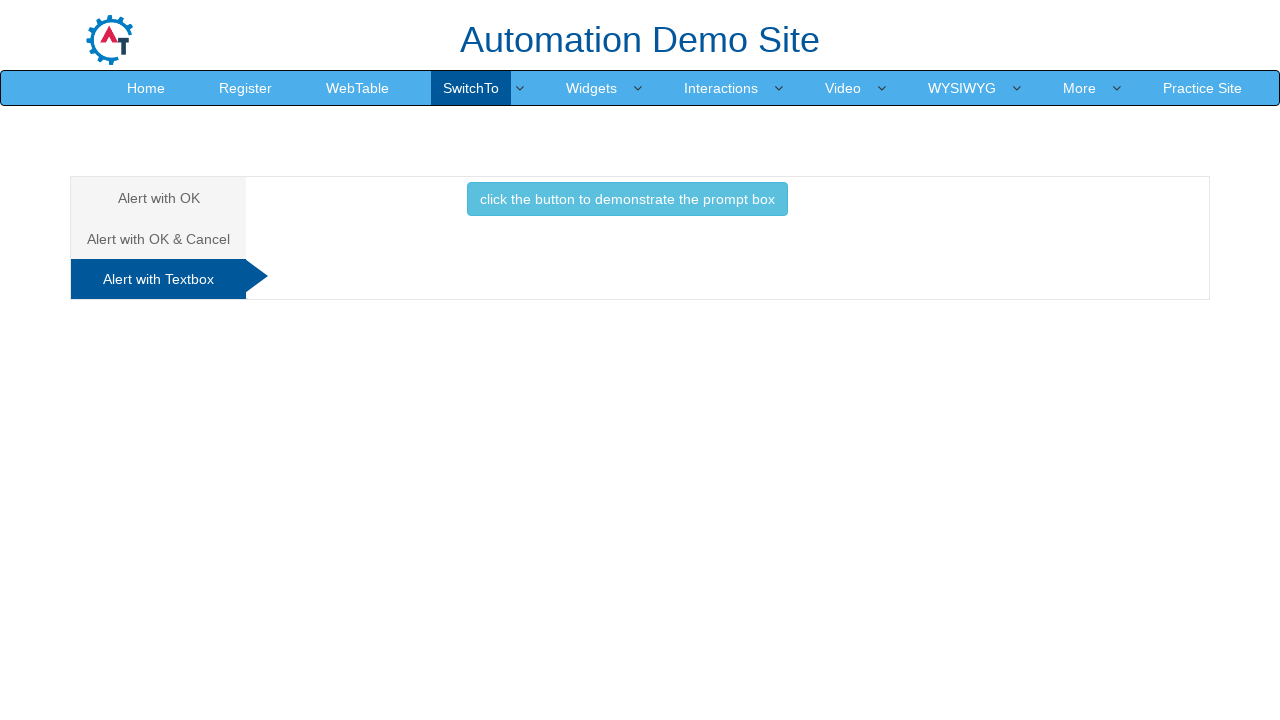

Clicked the prompt box button to trigger the alert at (627, 199) on button[onclick*='promptbox']
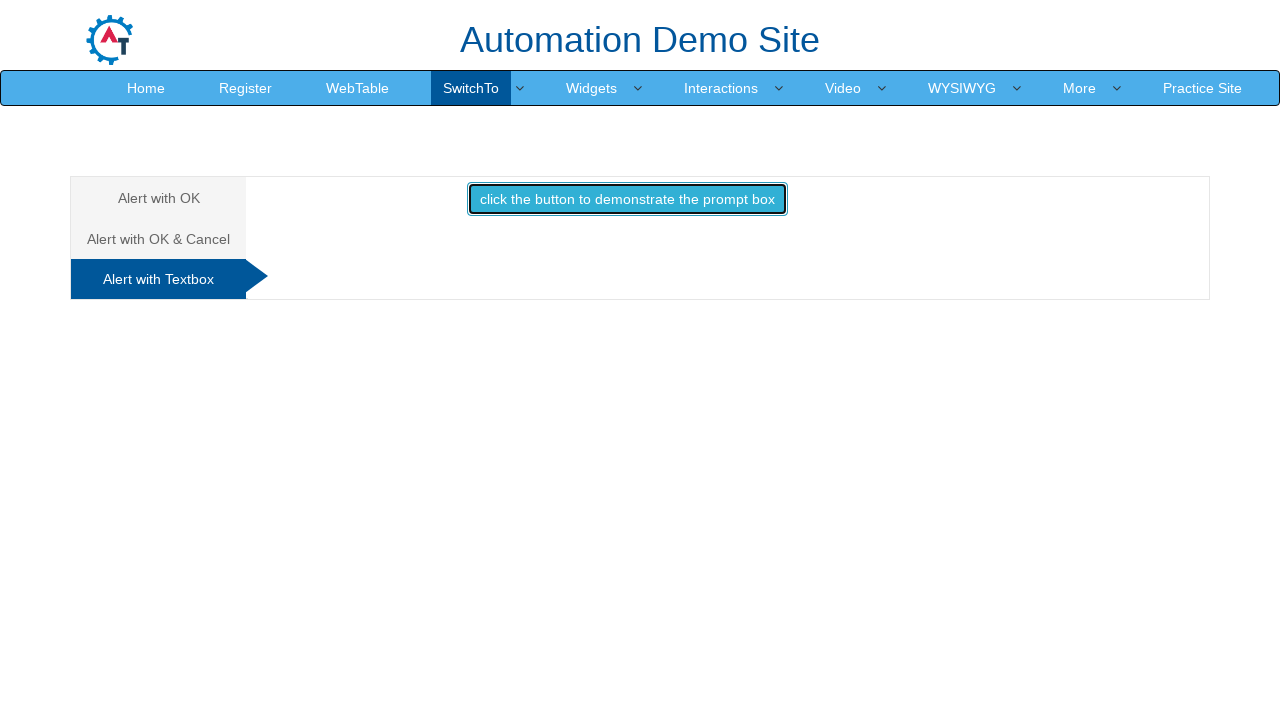

Set up dialog handler to accept prompt with text '7845123690'
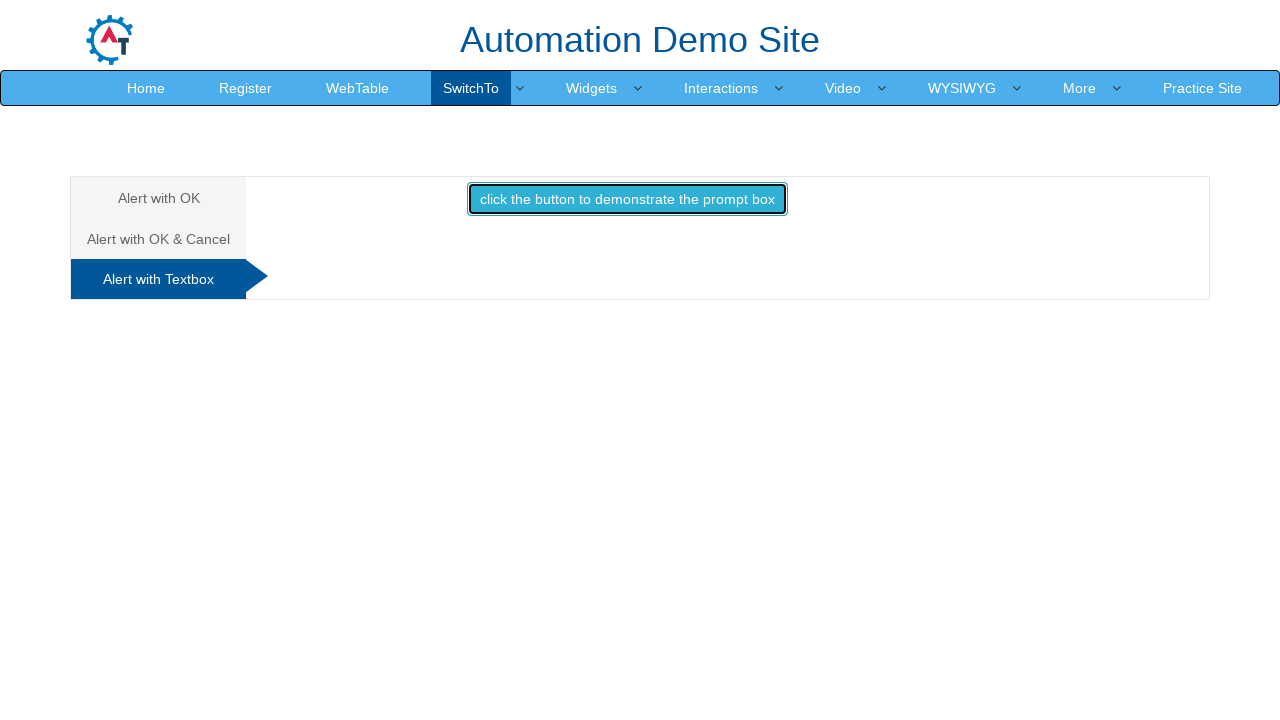

Clicked the prompt box button again to trigger the prompt with handler active at (627, 199) on button[onclick*='promptbox']
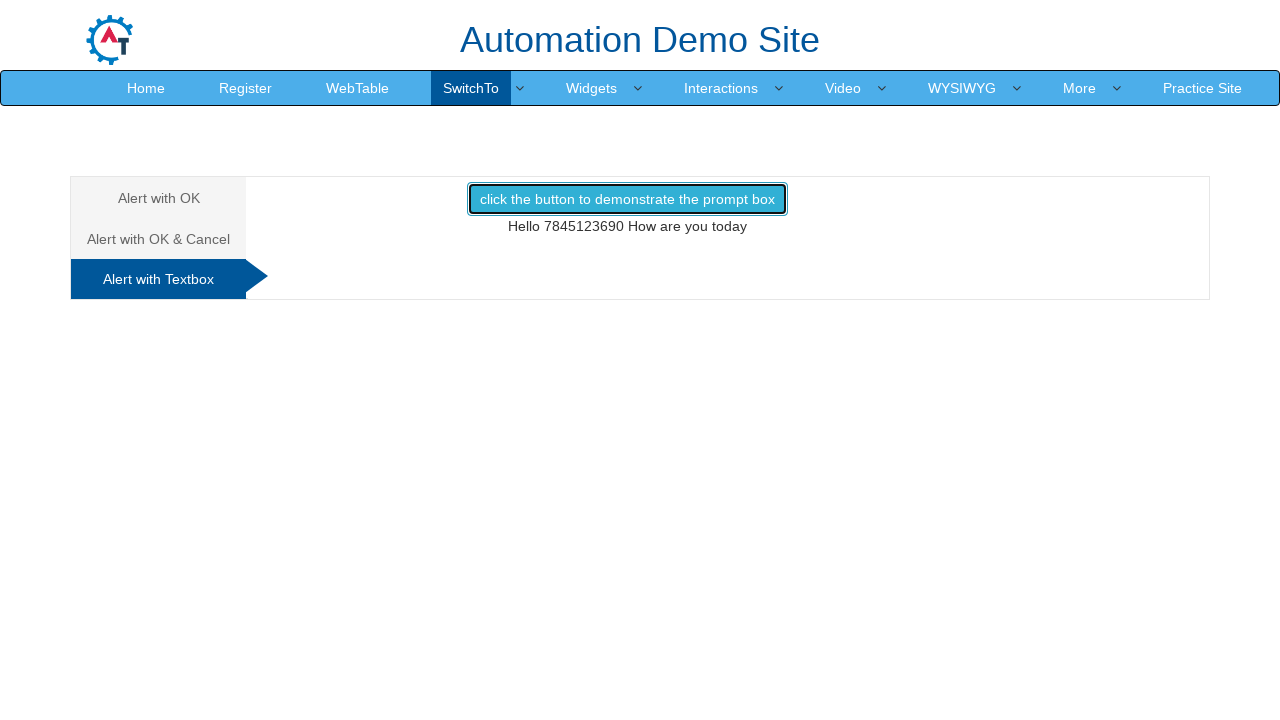

Waited for dialog to be handled and processed
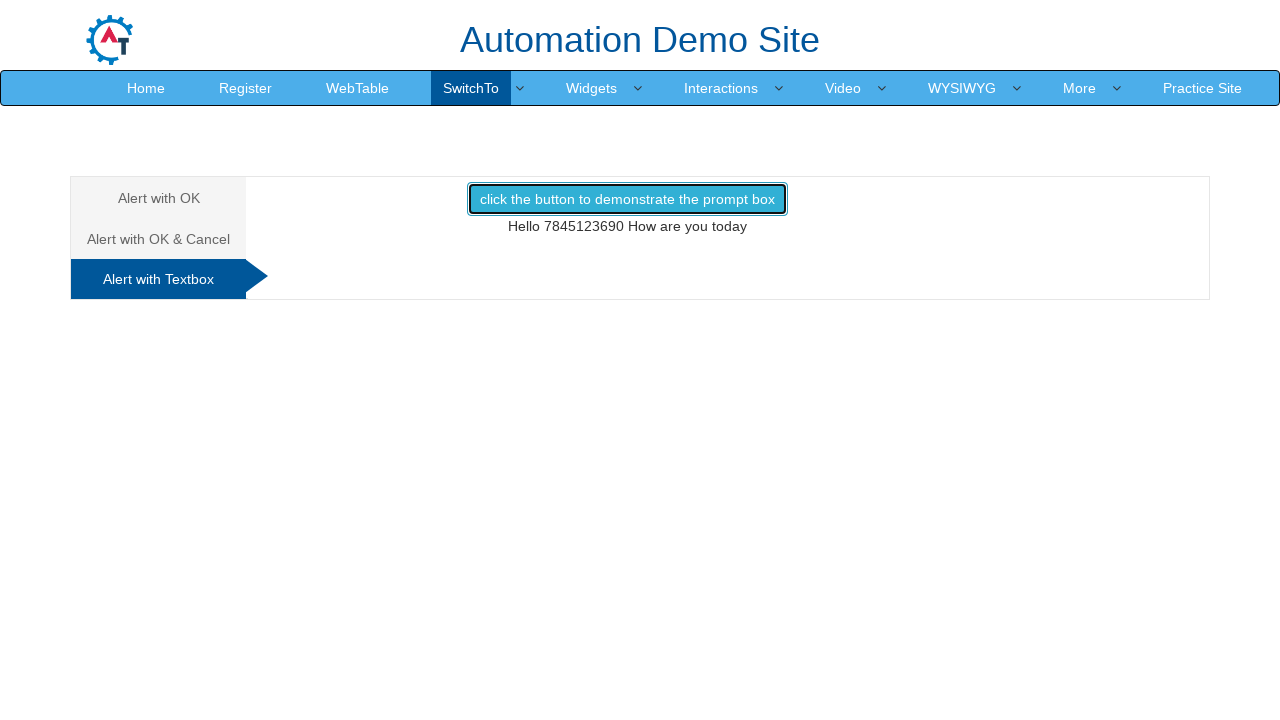

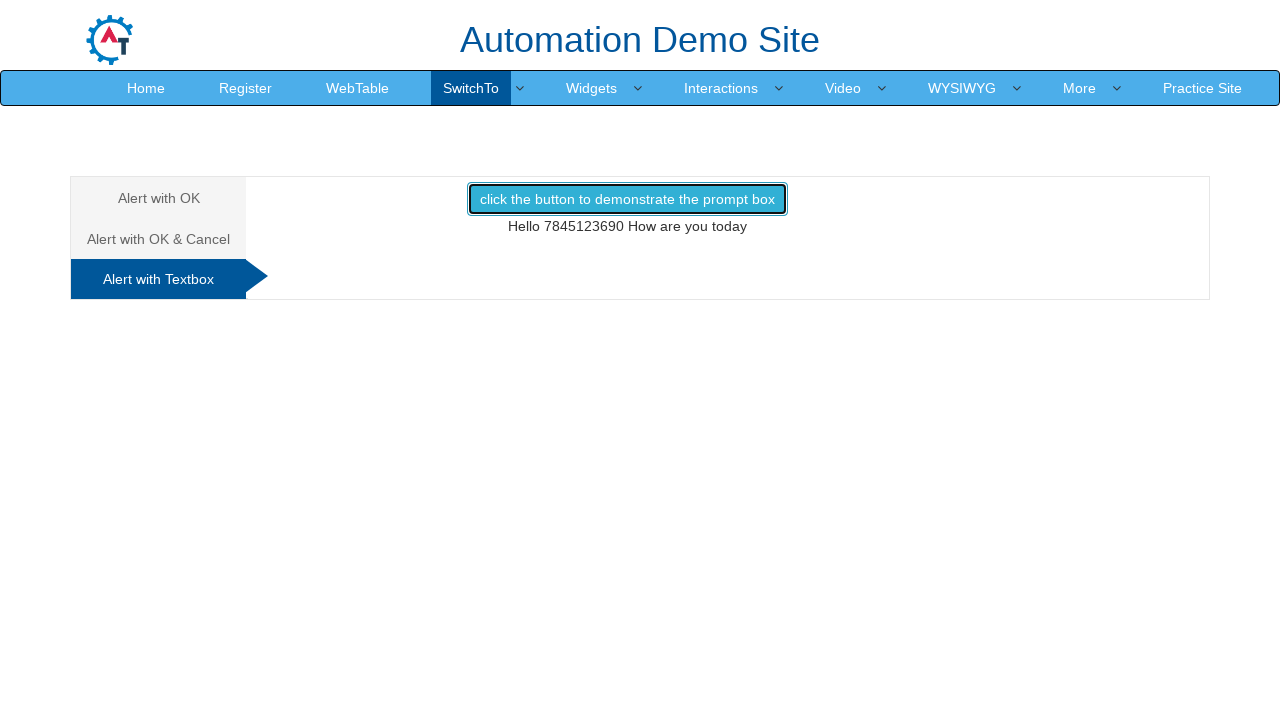